Tests selecting a date through month and year selectors in the second date and time picker

Starting URL: https://demoqa.com/date-picker

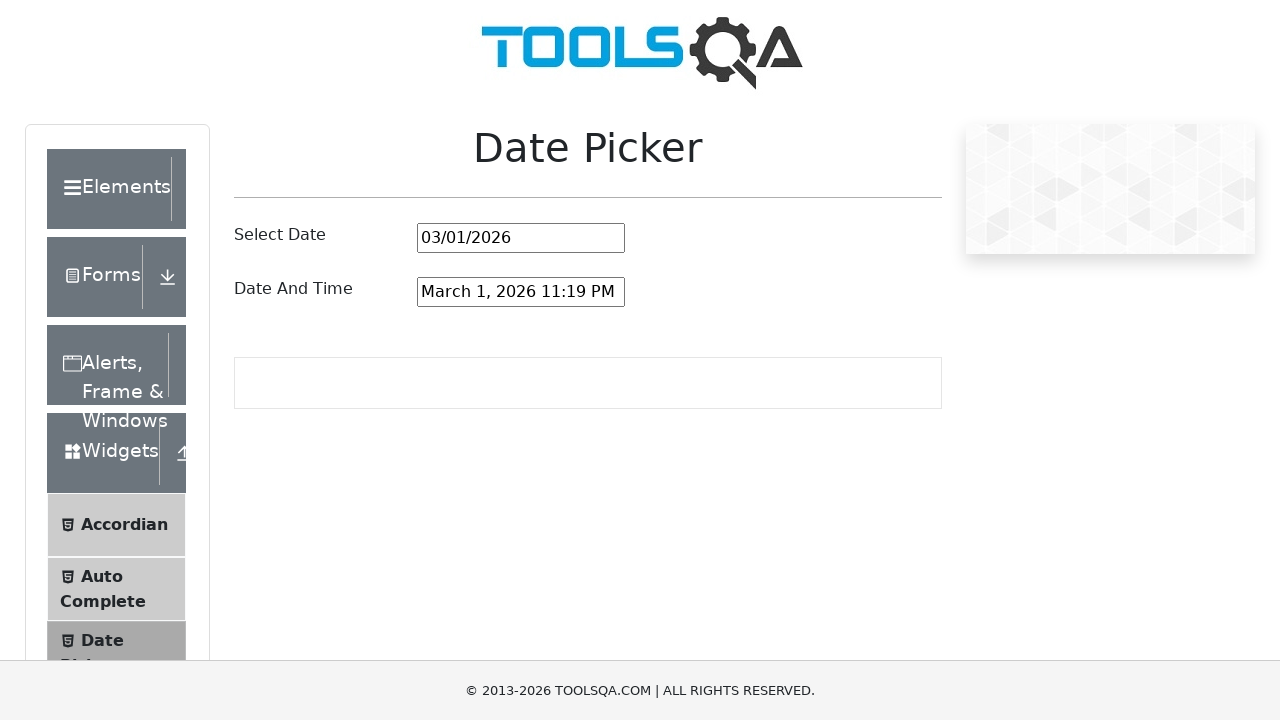

Clicked on the second date and time picker to open it at (521, 292) on #dateAndTimePickerInput
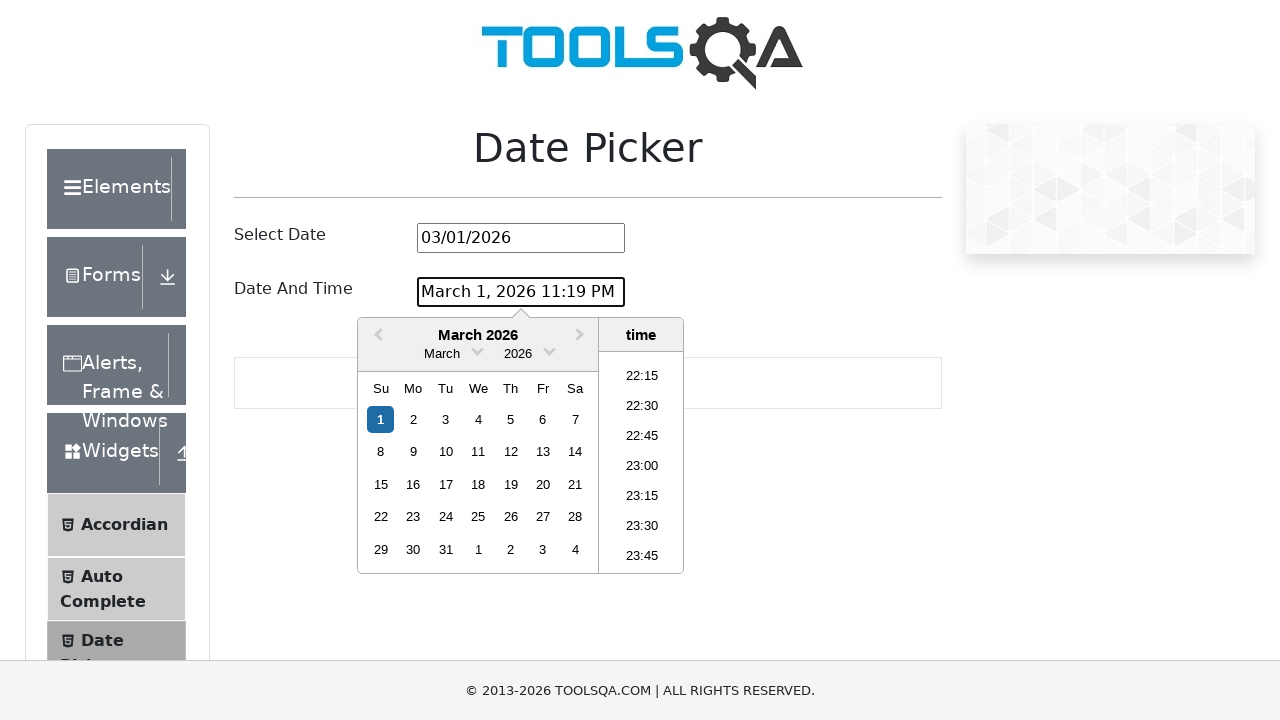

Clicked on month dropdown to open month selector at (442, 354) on .react-datepicker__month-read-view
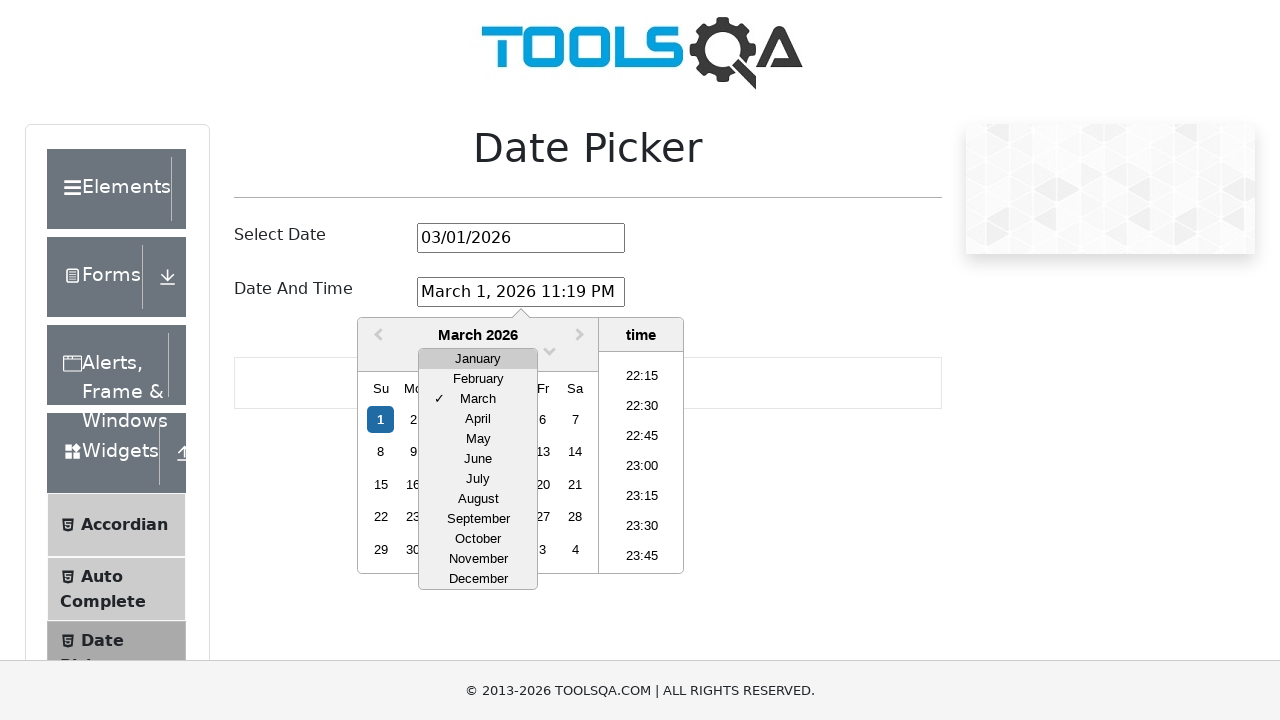

Selected September from month dropdown at (478, 519) on .react-datepicker__month-option >> text='September'
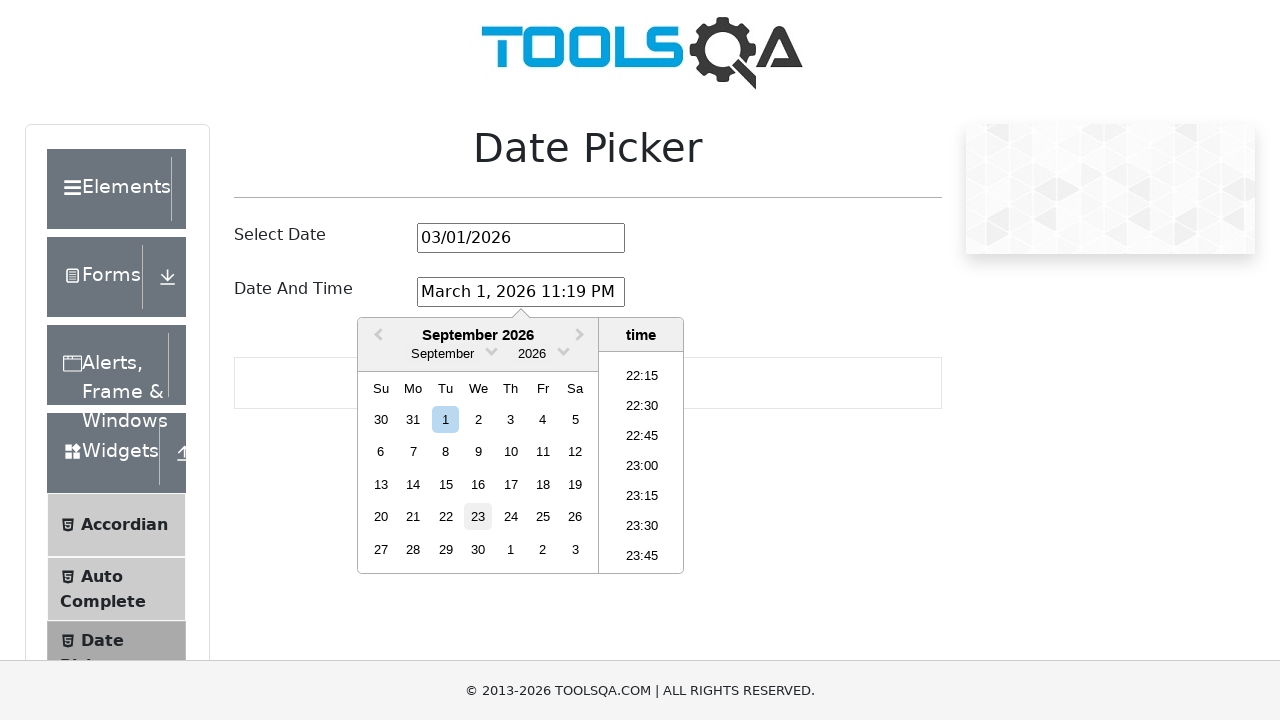

Clicked on year dropdown to open year selector at (532, 354) on .react-datepicker__year-read-view
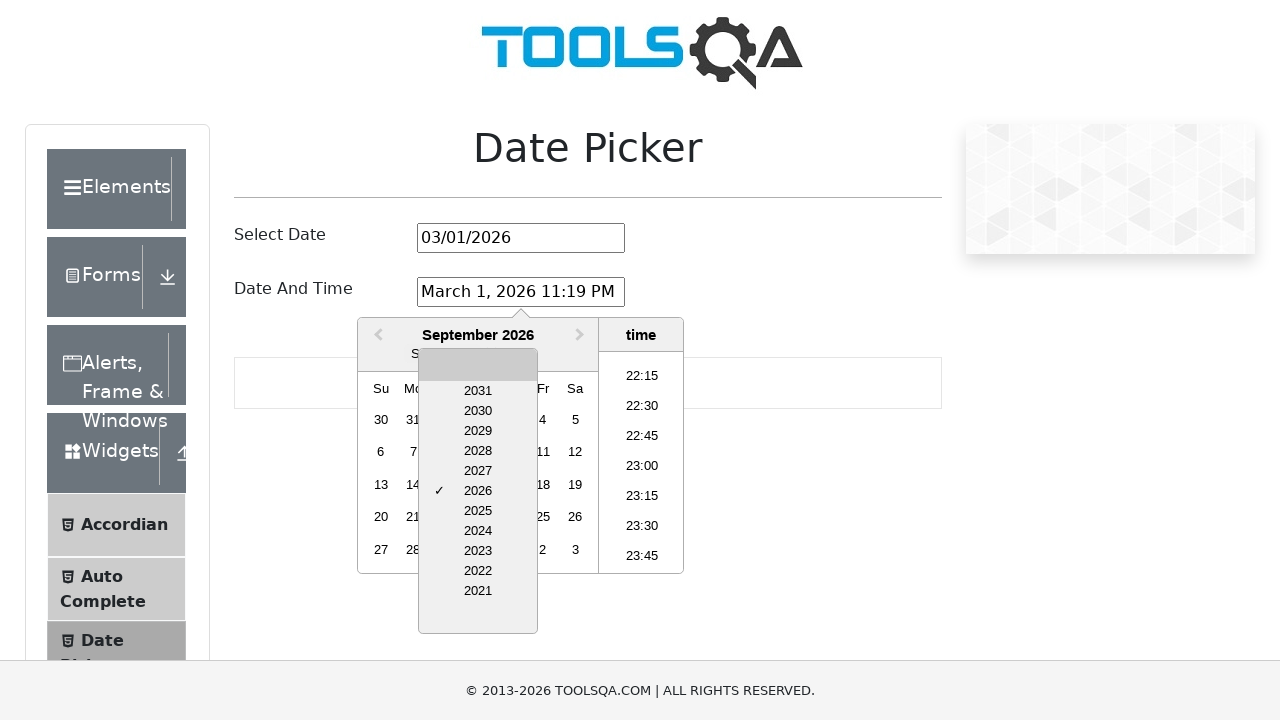

Selected 2024 from year dropdown at (478, 531) on .react-datepicker__year-option >> text='2024'
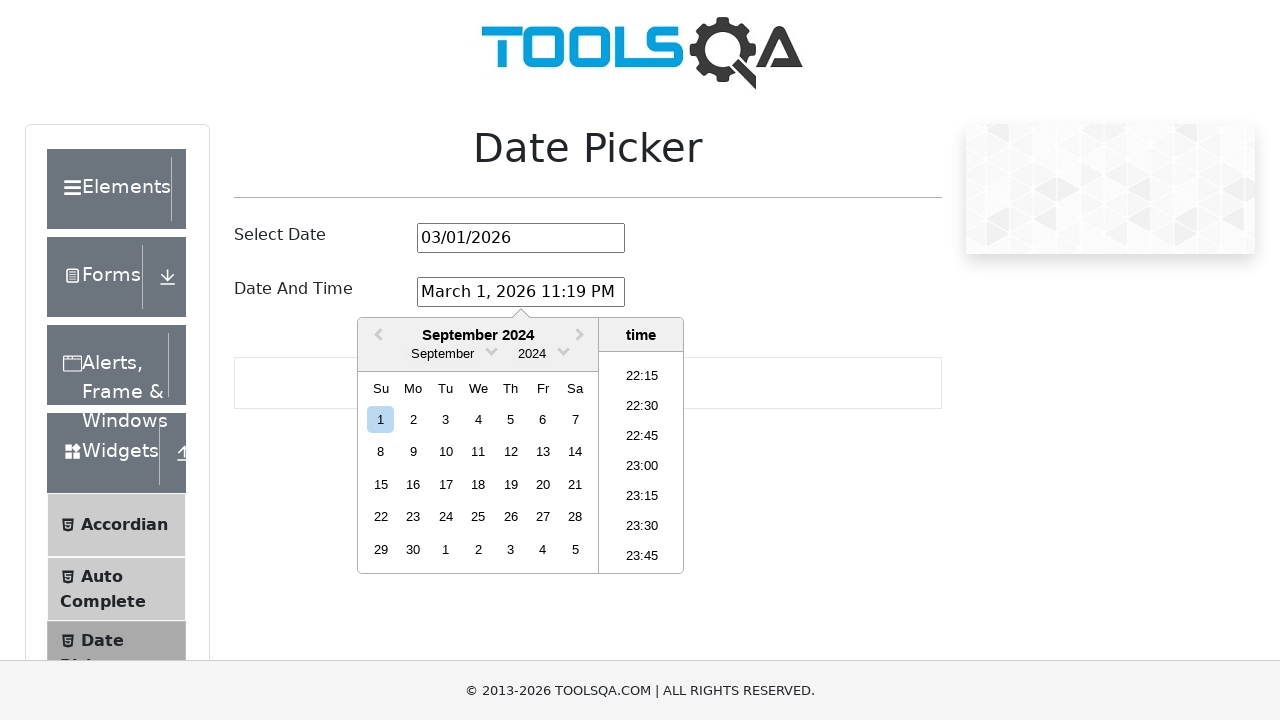

Selected the 15th day from the calendar at (381, 484) on .react-datepicker__day--015:not(.react-datepicker__day--outside-month)
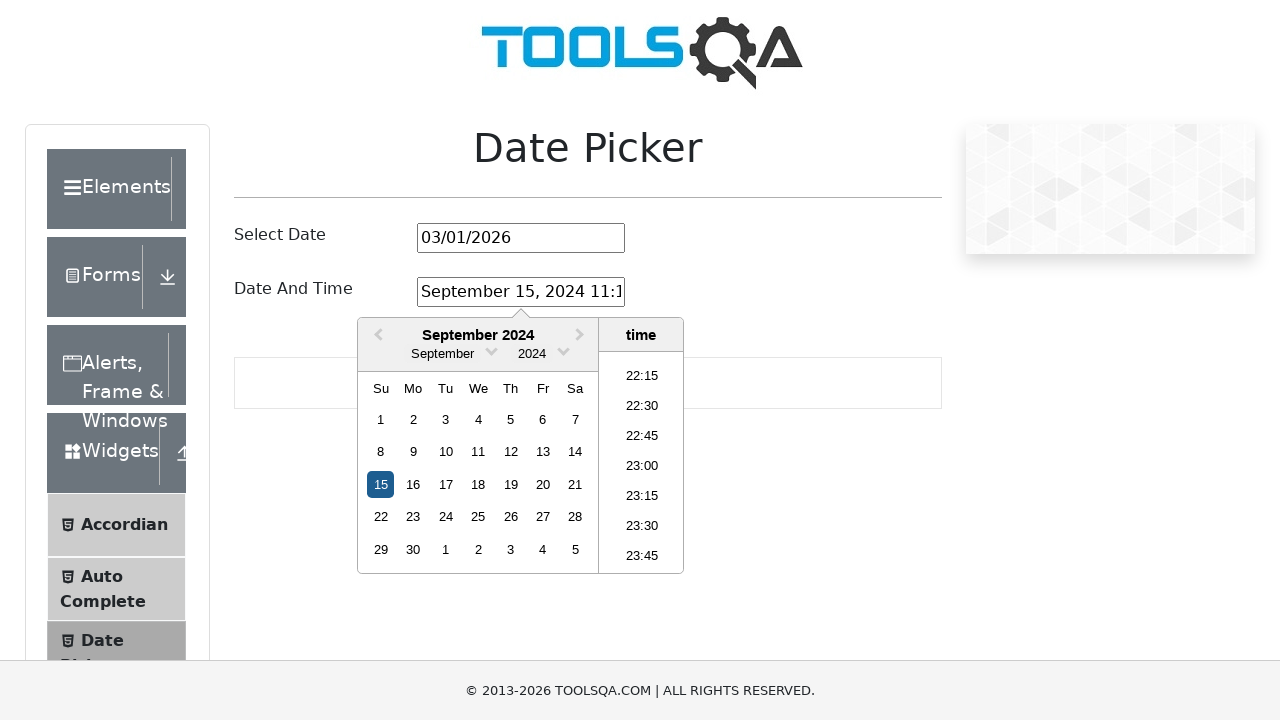

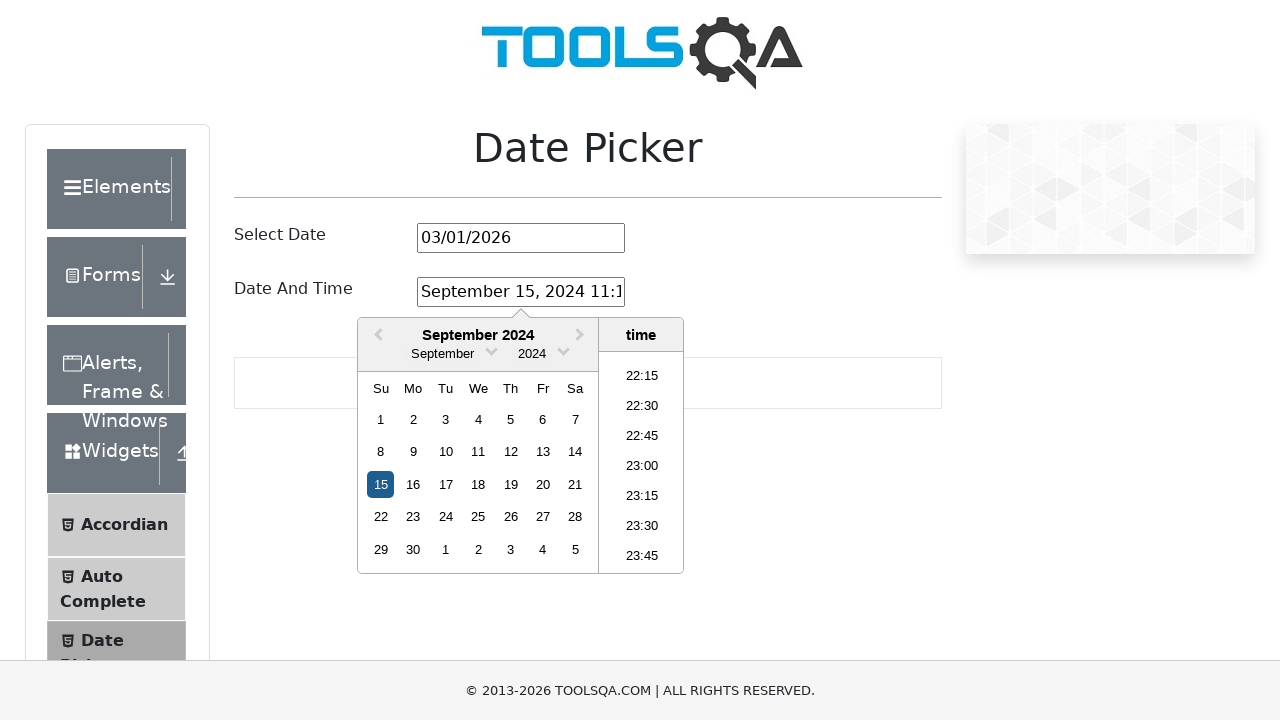